Tests an explicit wait scenario where the script waits for a price element to show '$100', clicks a book button, reads an input value, calculates a mathematical result using logarithm and sine functions, fills in the answer, and submits the form.

Starting URL: http://suninjuly.github.io/explicit_wait2.html

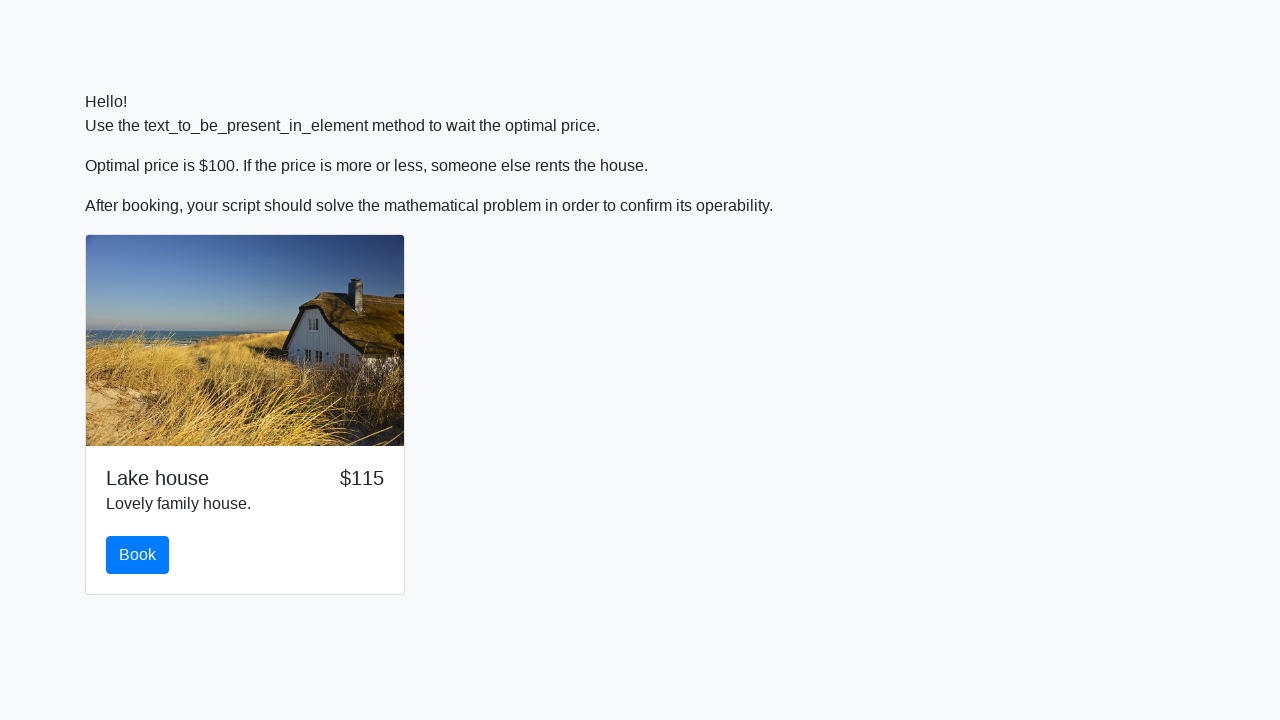

Waited for price element to display '$100'
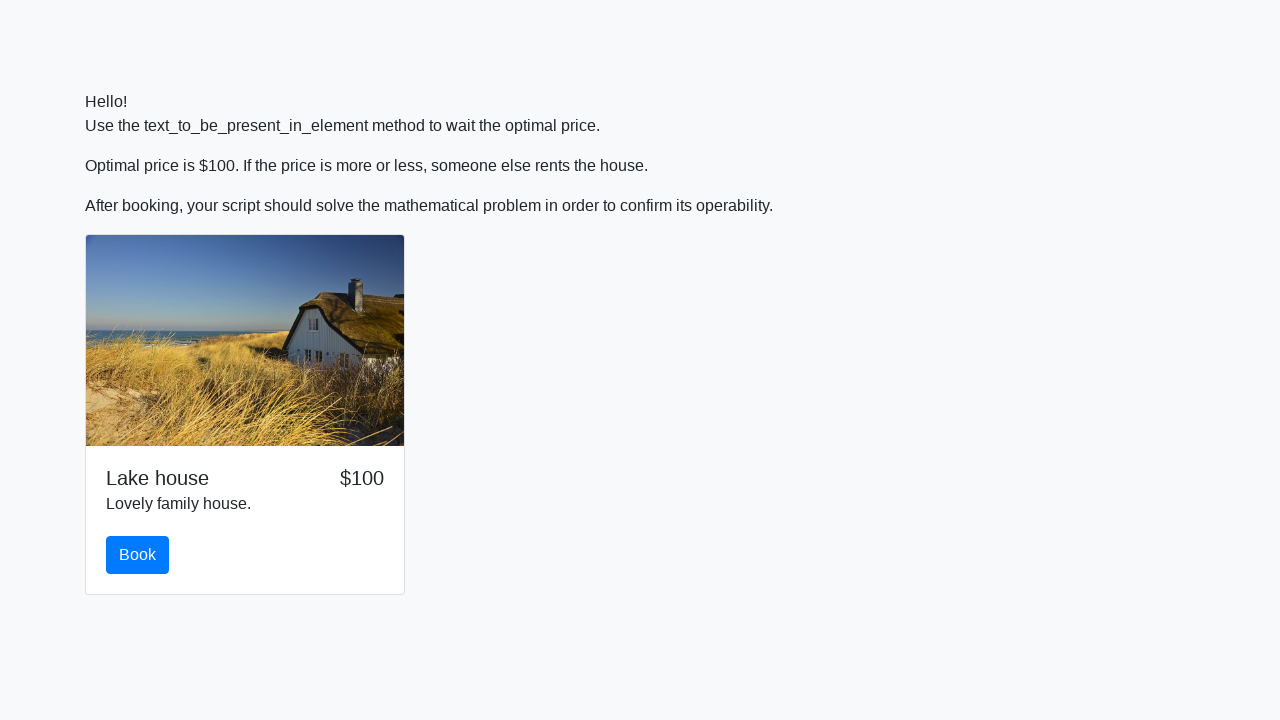

Clicked the book button at (138, 555) on #book
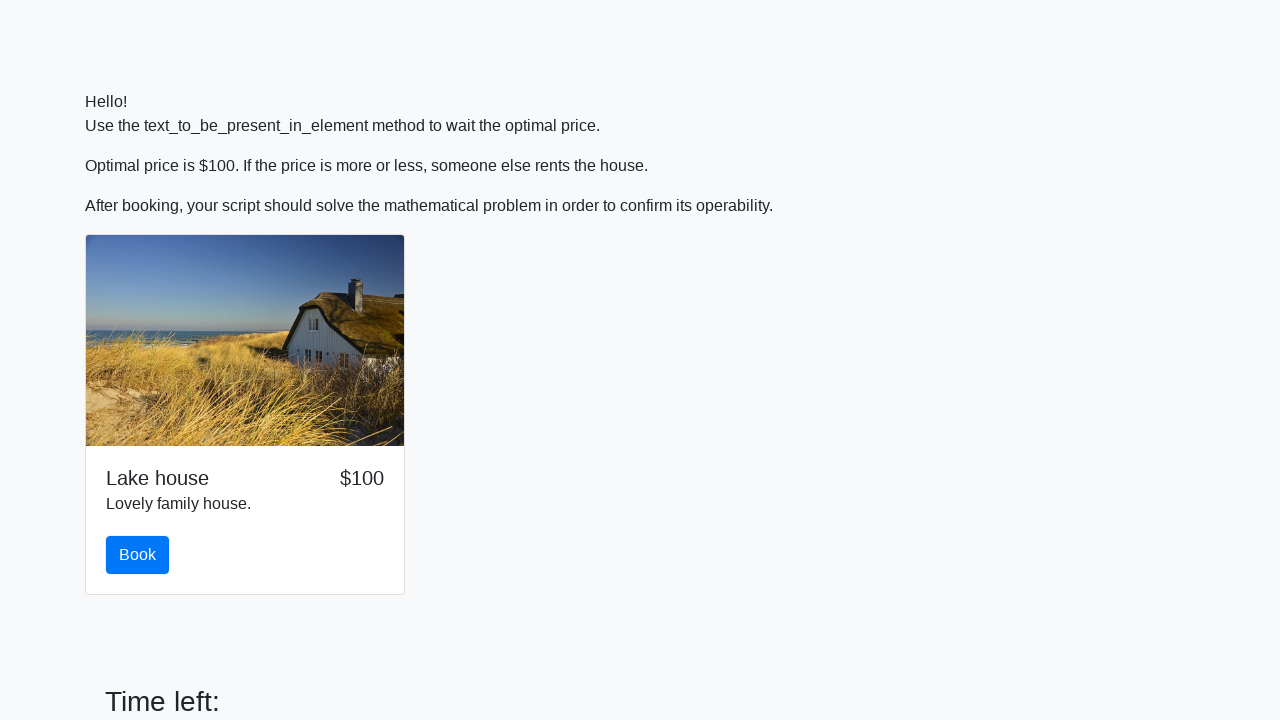

Retrieved input value from page: 96
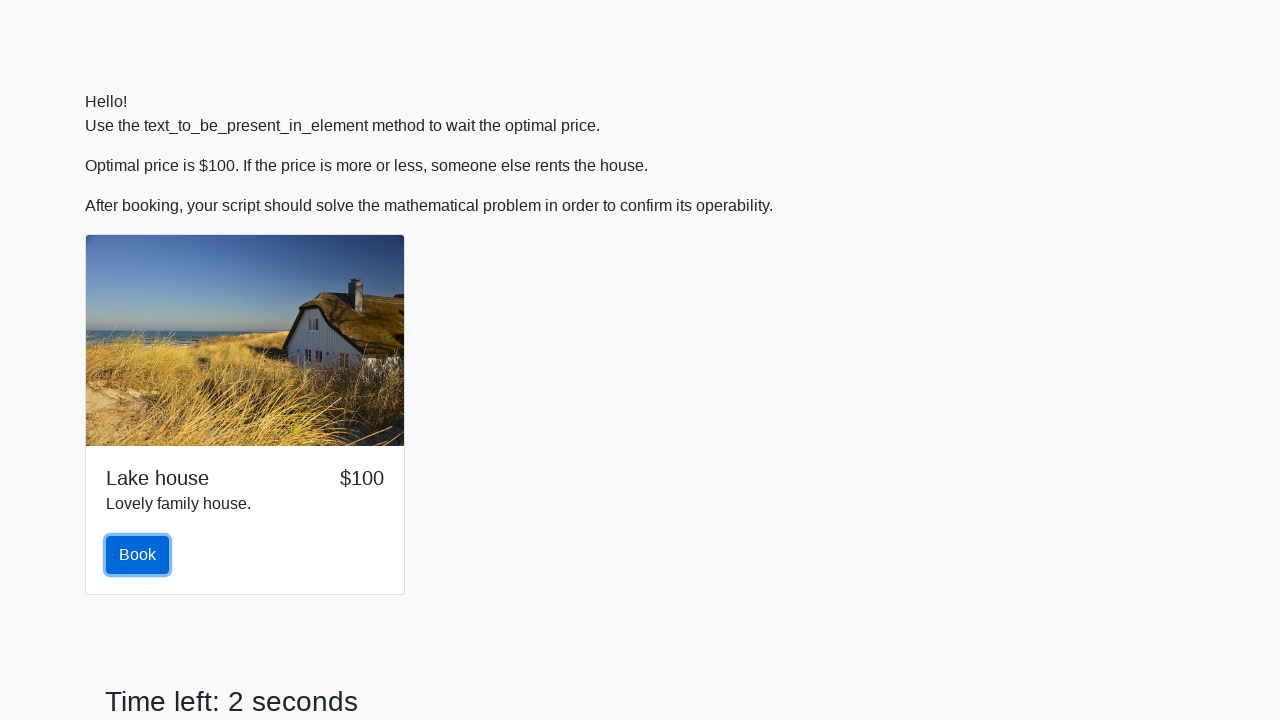

Calculated answer using logarithm and sine functions: 2.468358222178813
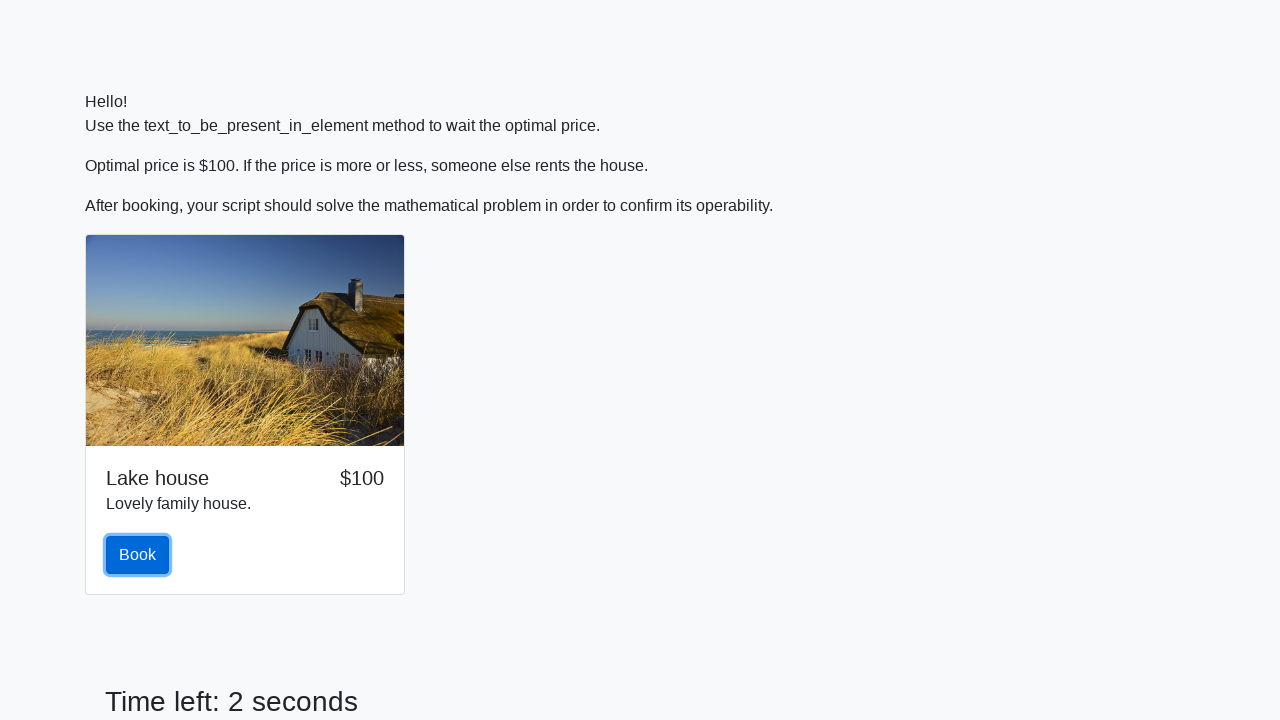

Filled answer field with calculated value: 2.468358222178813 on #answer
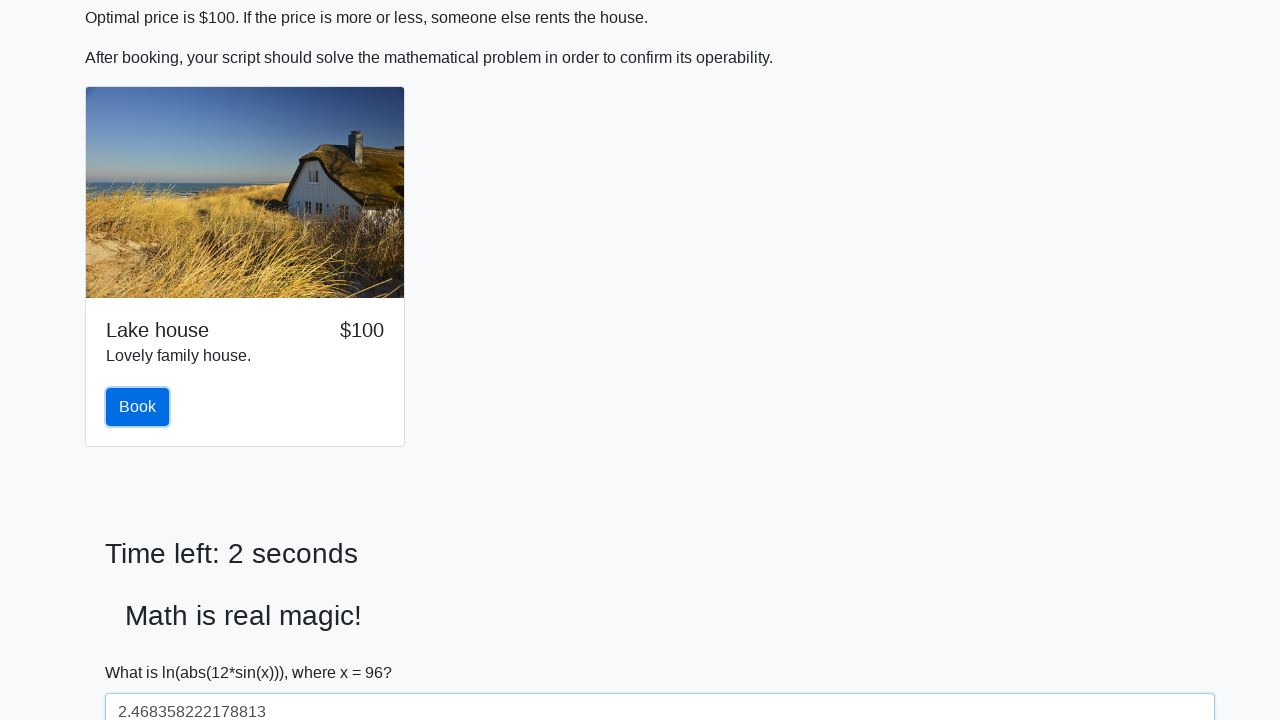

Clicked solve button to submit the form at (143, 651) on #solve
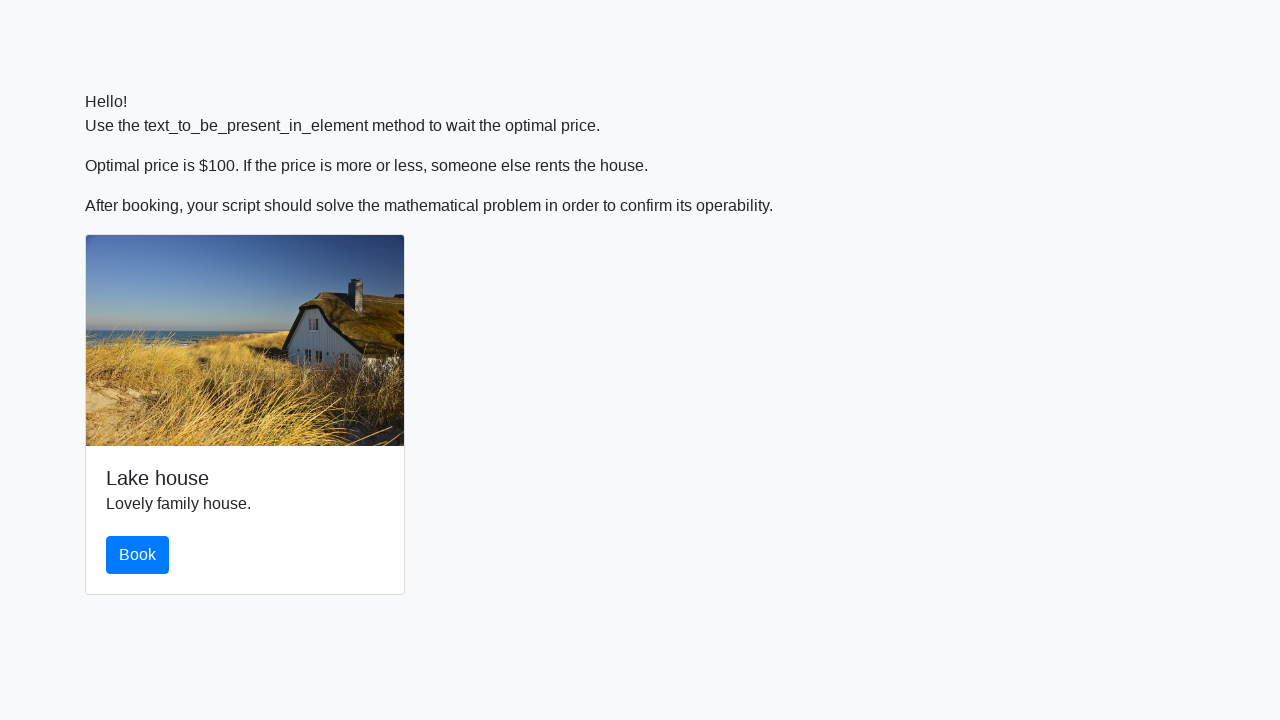

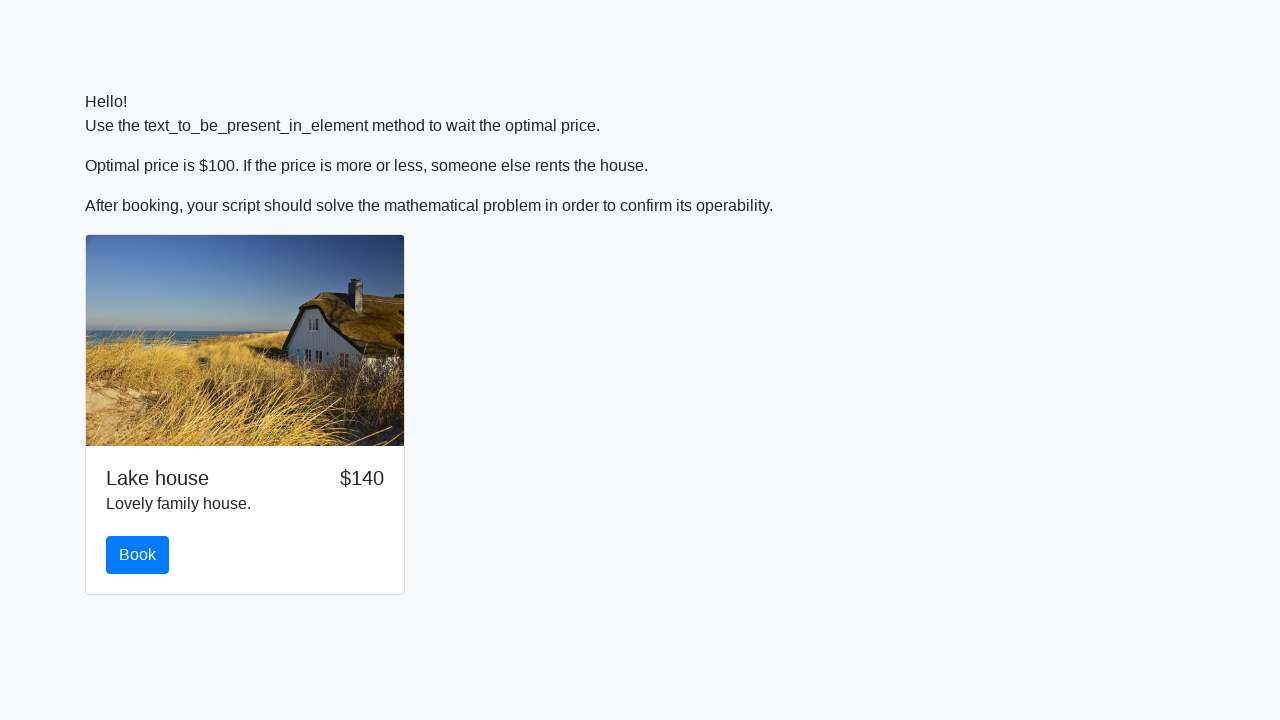